Tests that the payment block header displays the correct title text for online payment without commission

Starting URL: https://www.mts.by/

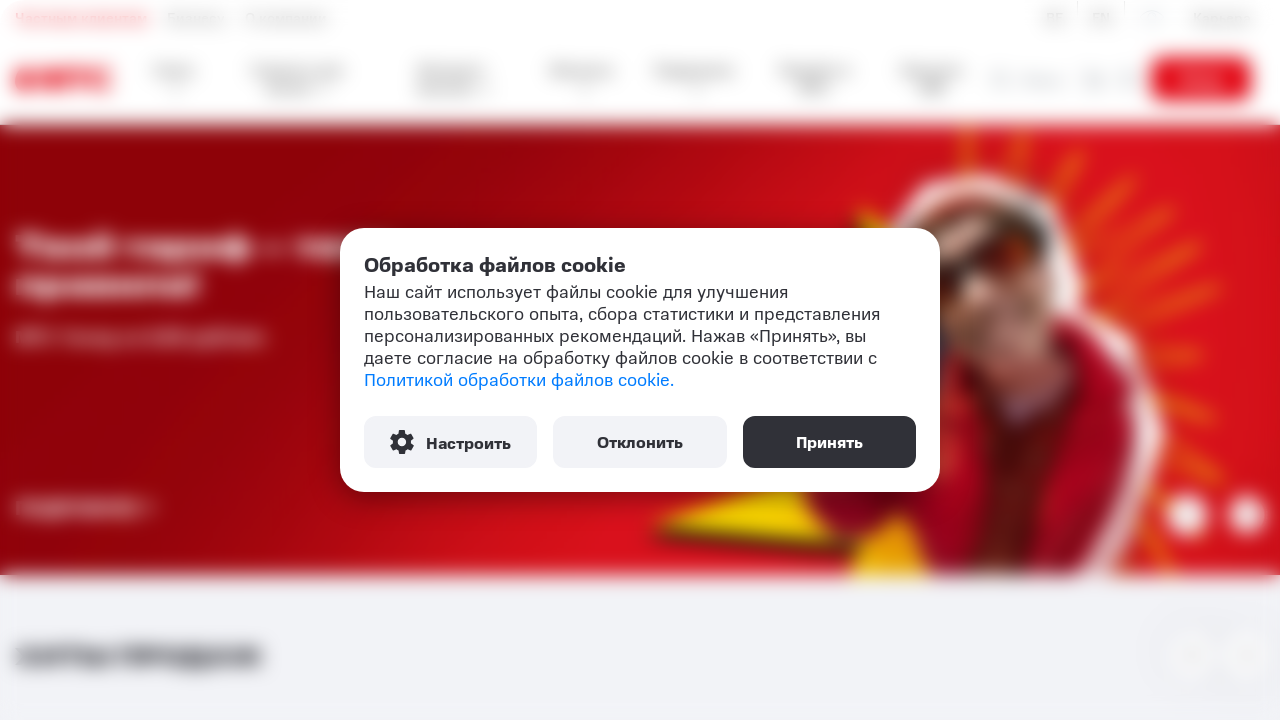

Payment block header selector loaded
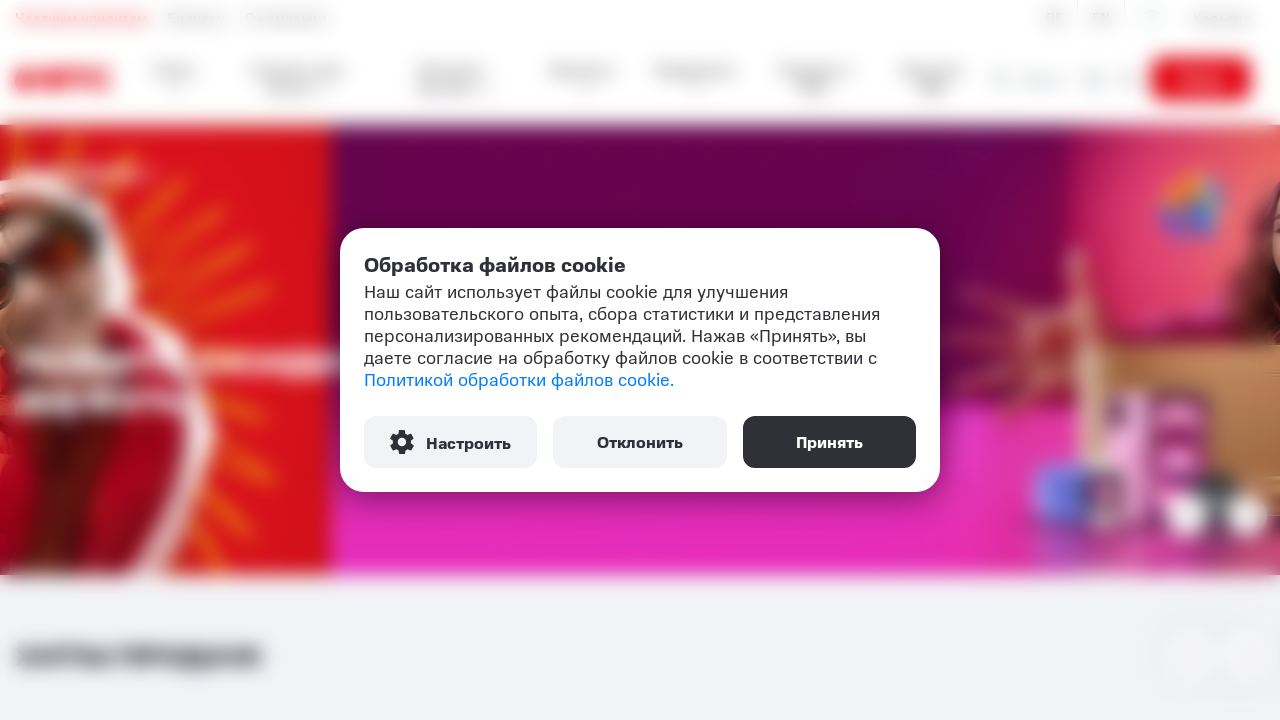

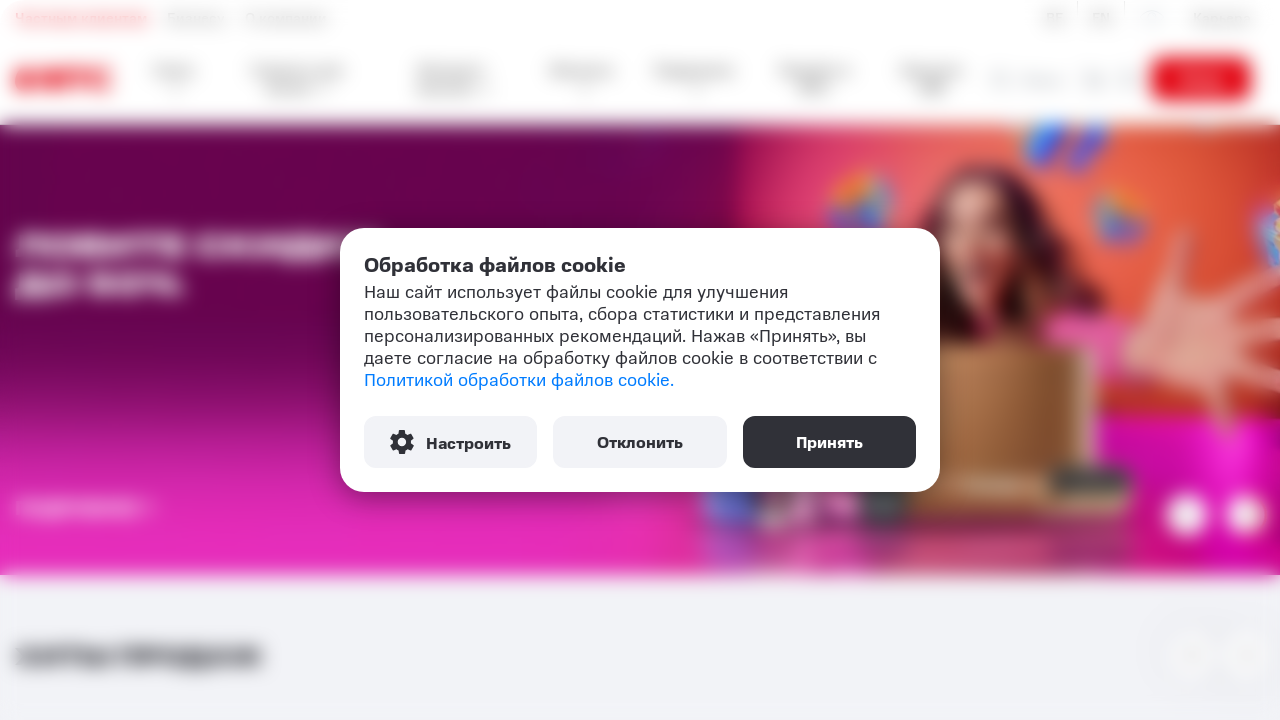